Tests JavaScript alert handling on W3Schools by switching to an iframe, clicking a "Try it" button to trigger a prompt alert, and accepting the alert dialog.

Starting URL: https://www.w3schools.com/jsref/tryit.asp?filename=tryjsref_prompt

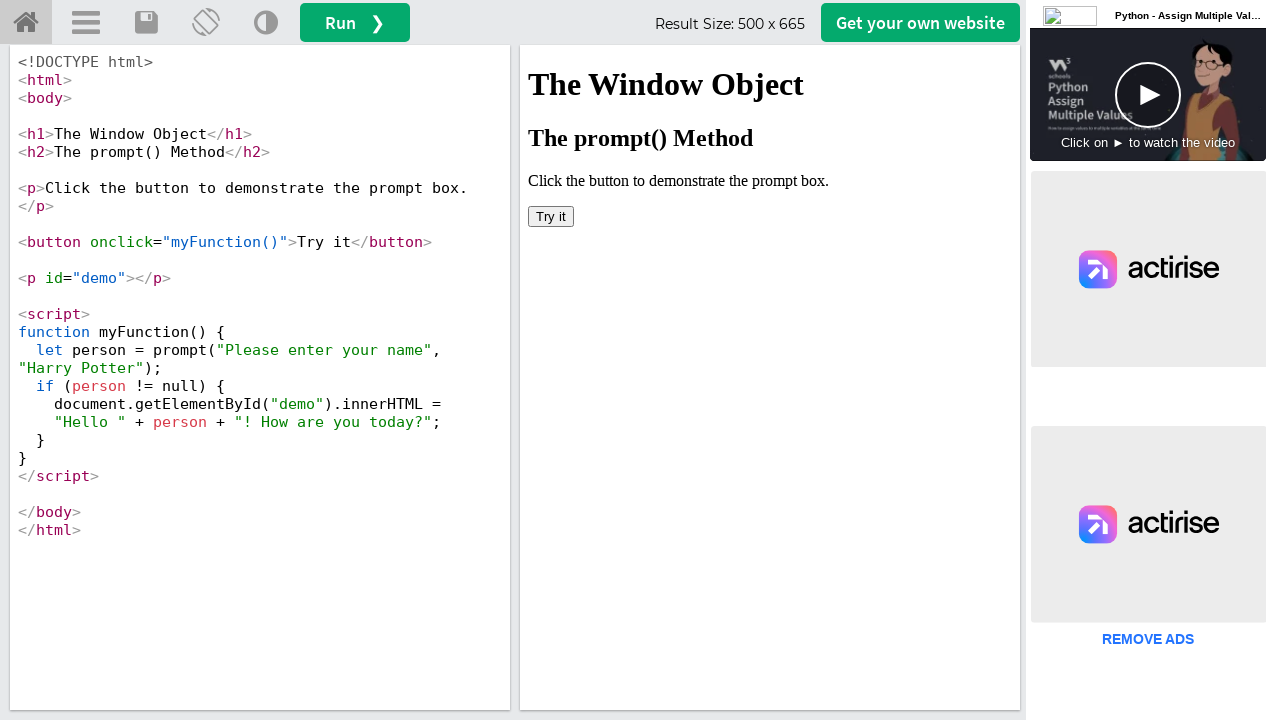

Located iframe with ID 'iframeResult' containing the demo
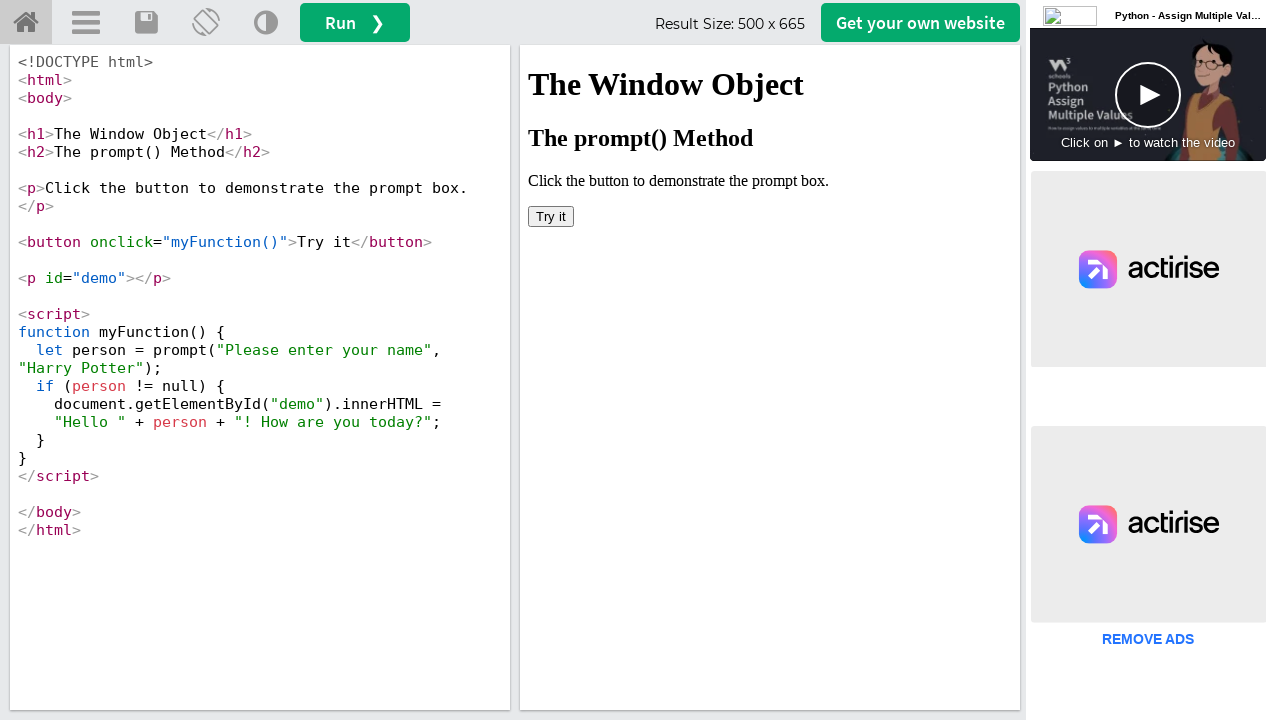

Clicked 'Try it' button to trigger the prompt alert at (551, 216) on #iframeResult >> internal:control=enter-frame >> xpath=//button[text()='Try it']
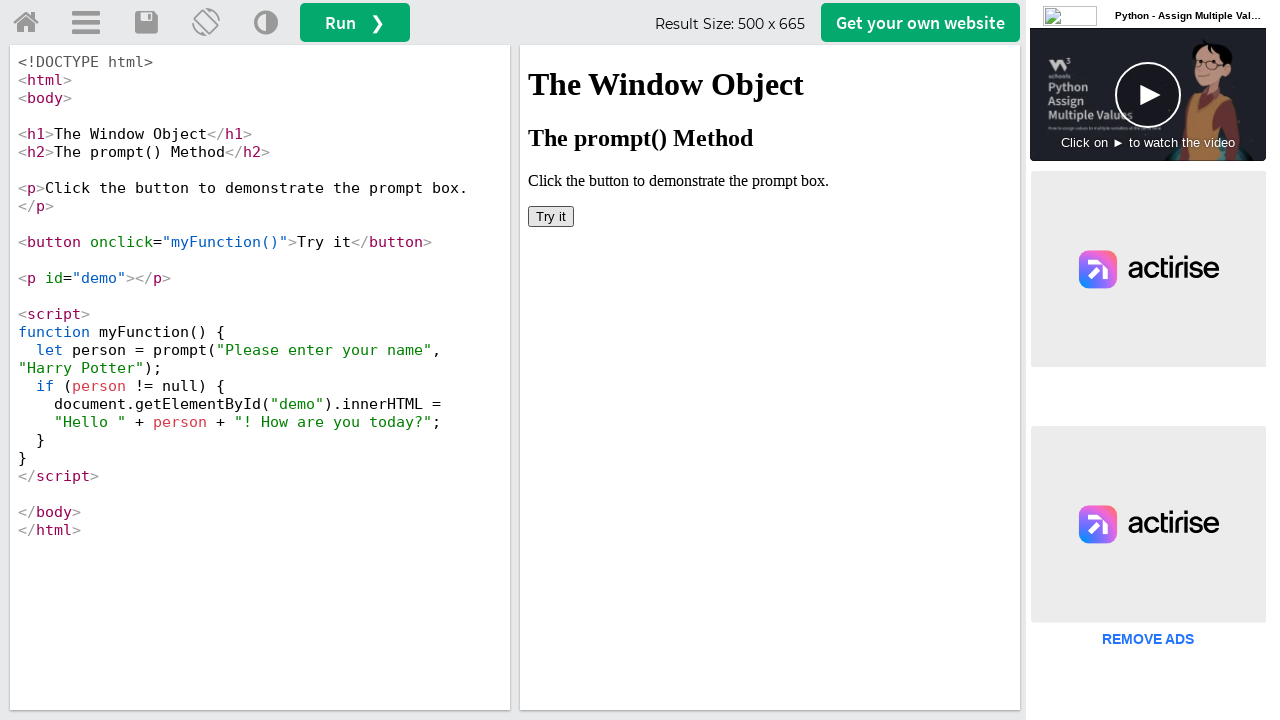

Set up dialog handler to accept prompt with 'Test User'
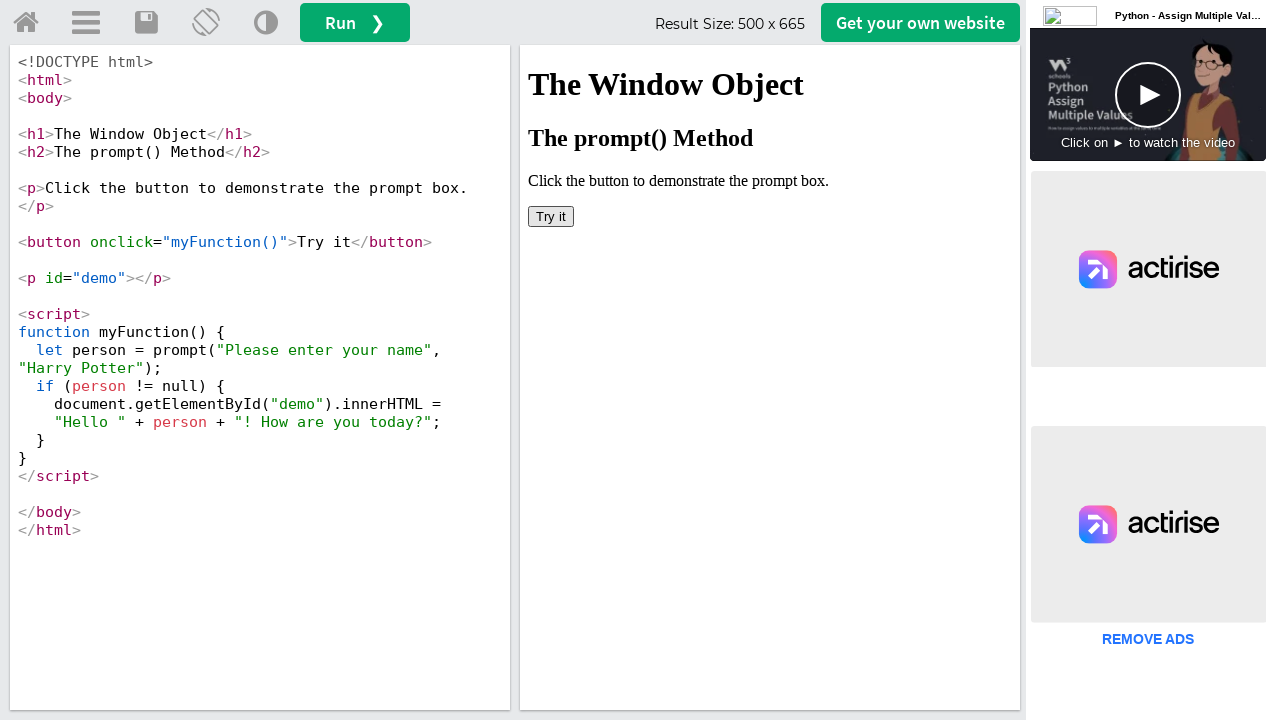

Waited 1 second for page updates after alert handling
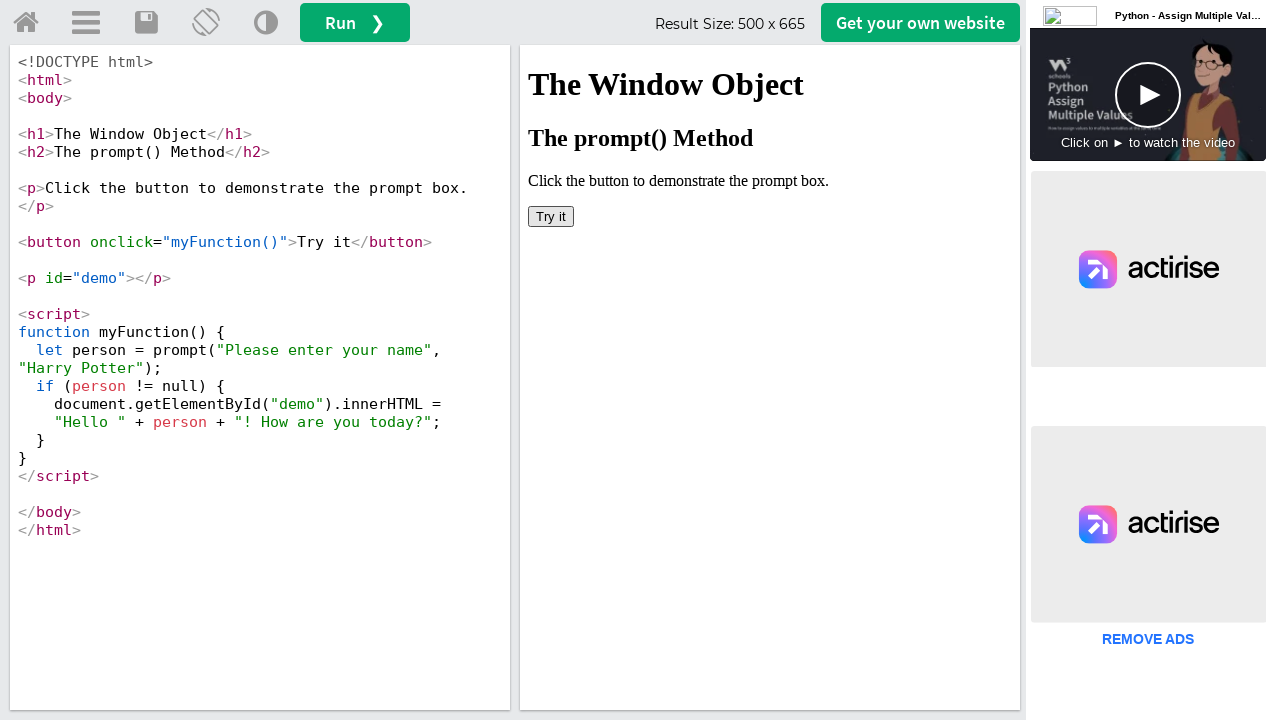

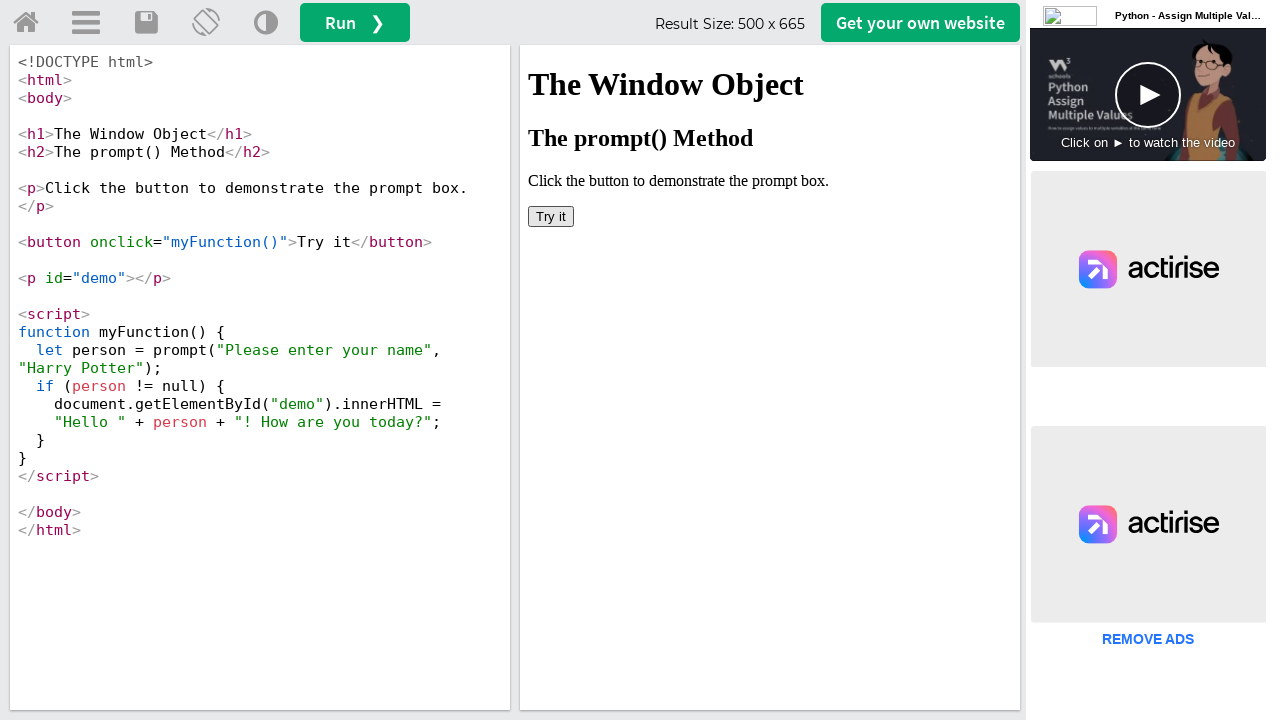